Opens a popup window from the main page and then closes the popup window while keeping the parent window open

Starting URL: http://omayo.blogspot.com/

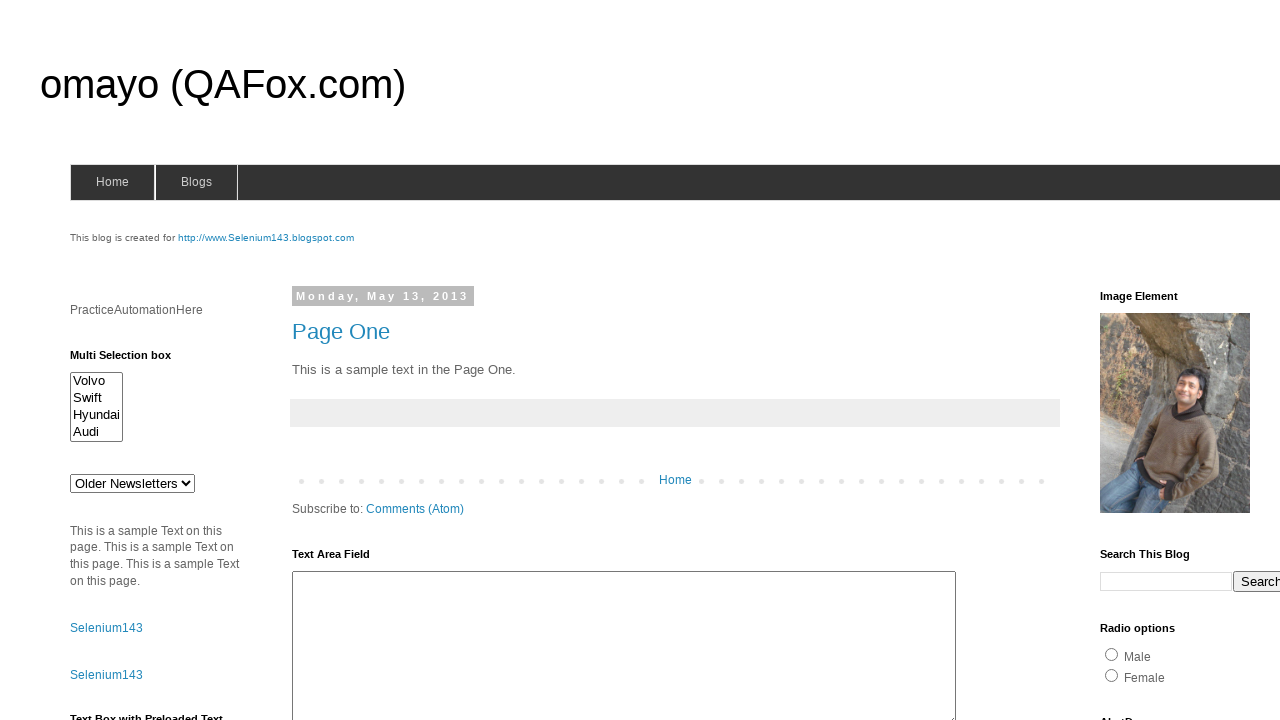

Clicked link to open a popup window at (132, 360) on xpath=//a[.='Open a popup window']
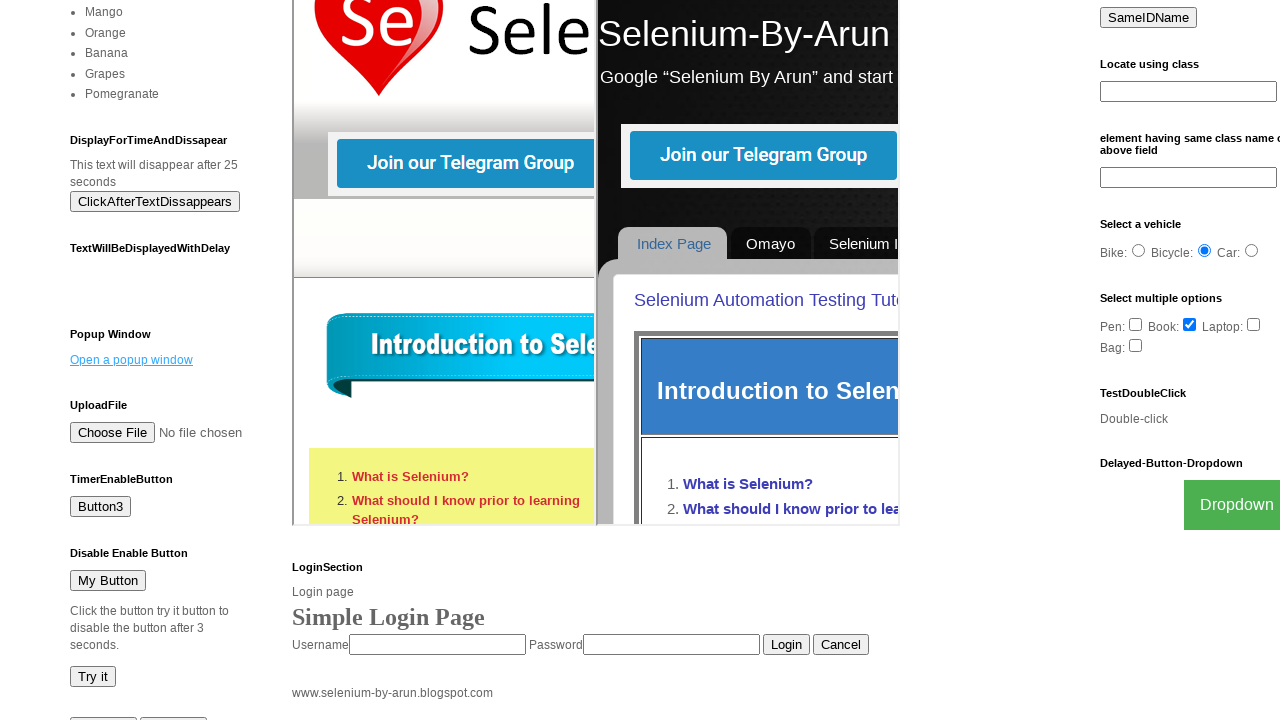

Popup window opened and reference obtained
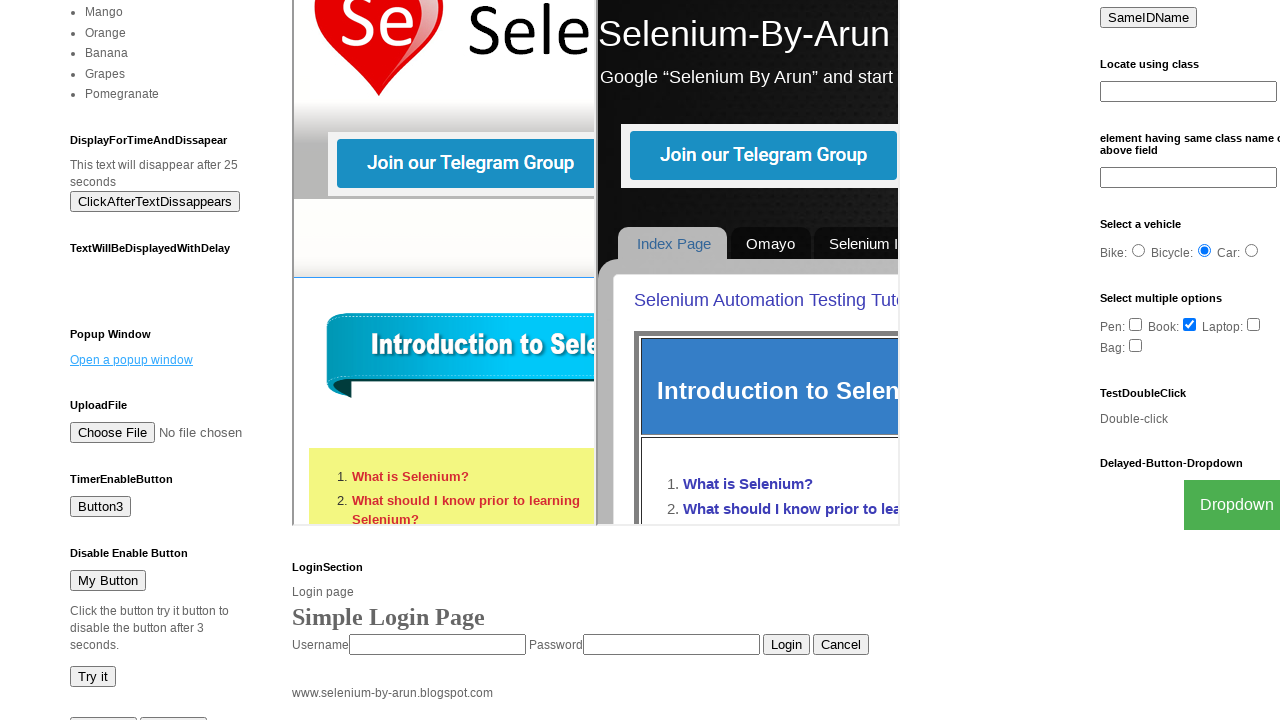

Closed the popup window
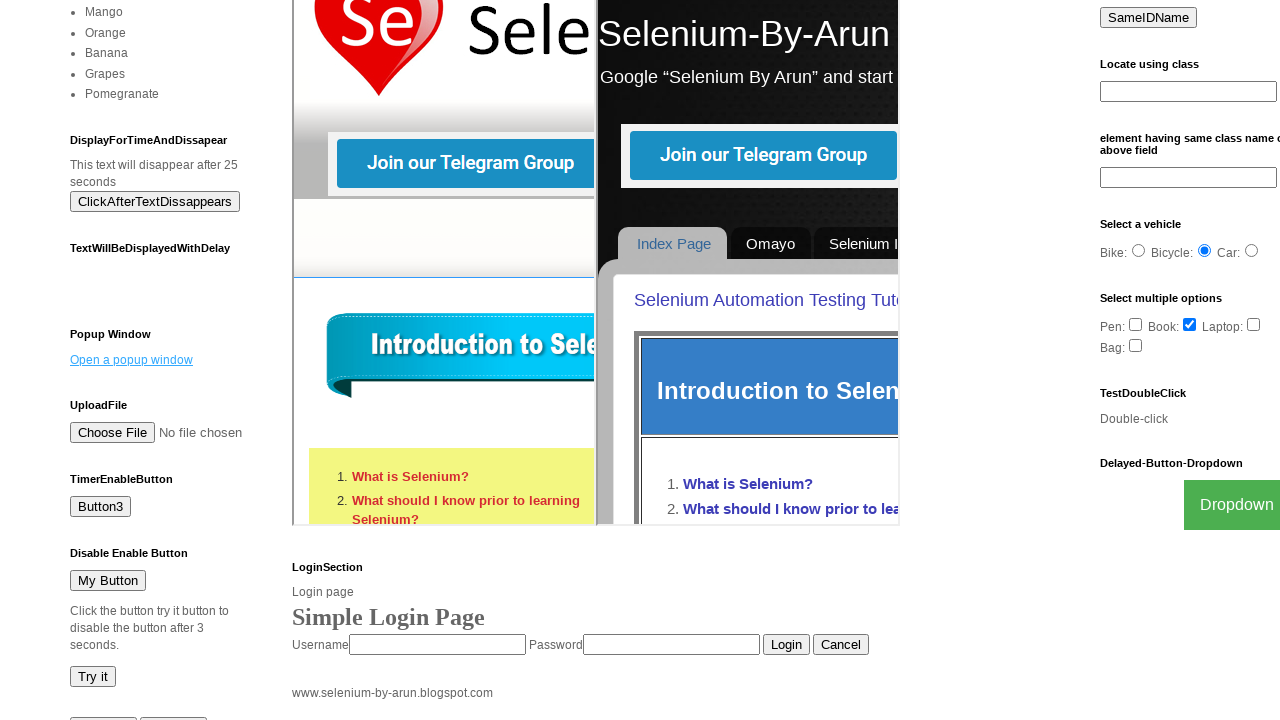

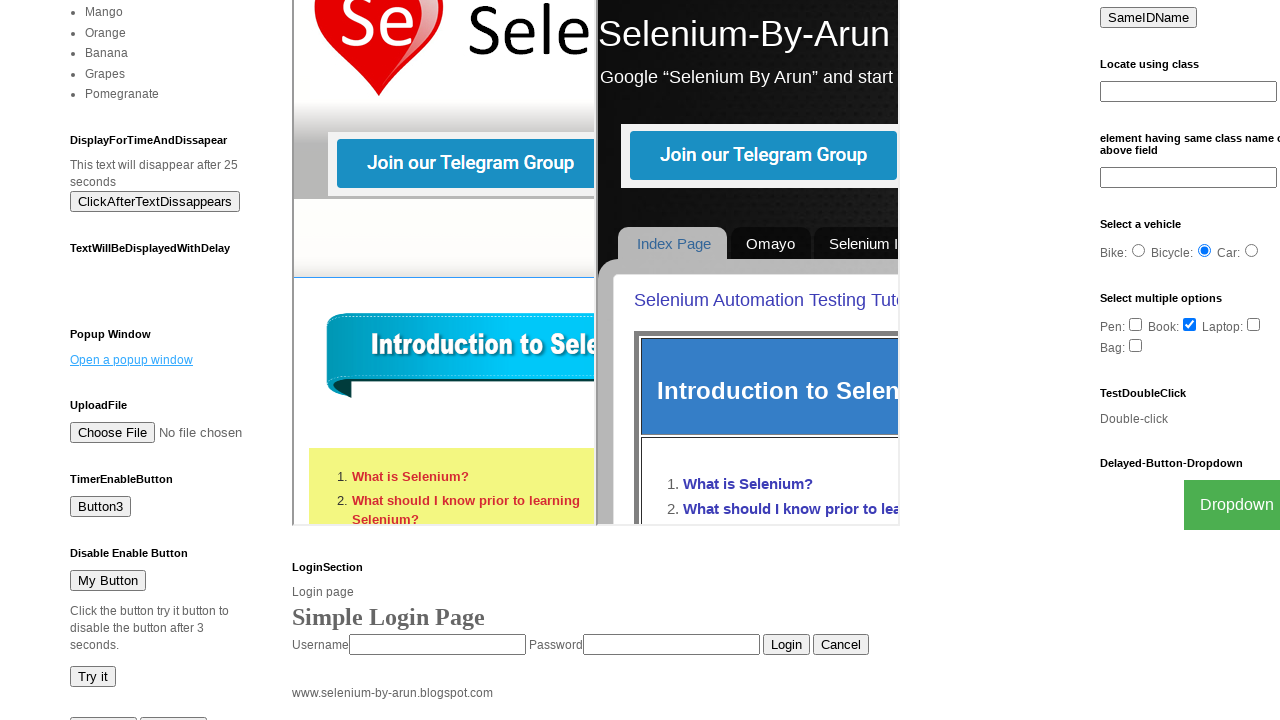